Tests handling of simple JavaScript alert by clicking a button and accepting the alert

Starting URL: https://demoqa.com/alerts

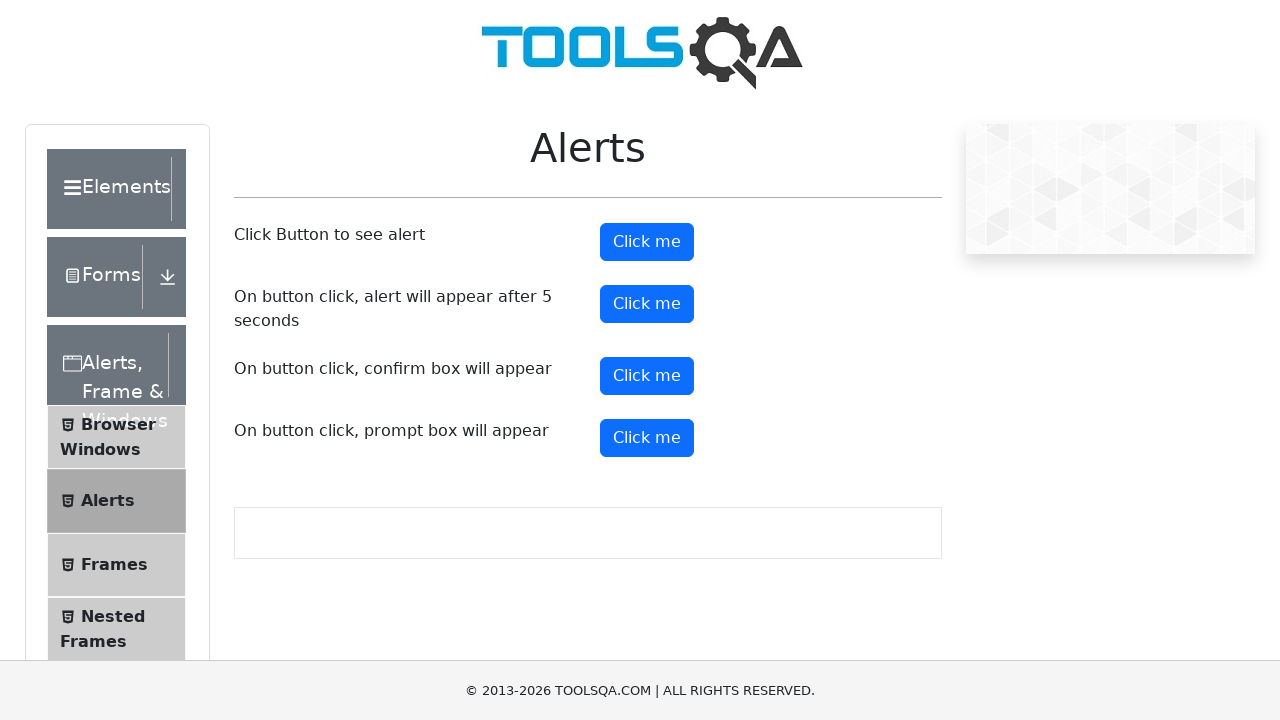

Clicked alert button to trigger JavaScript alert at (647, 242) on #alertButton
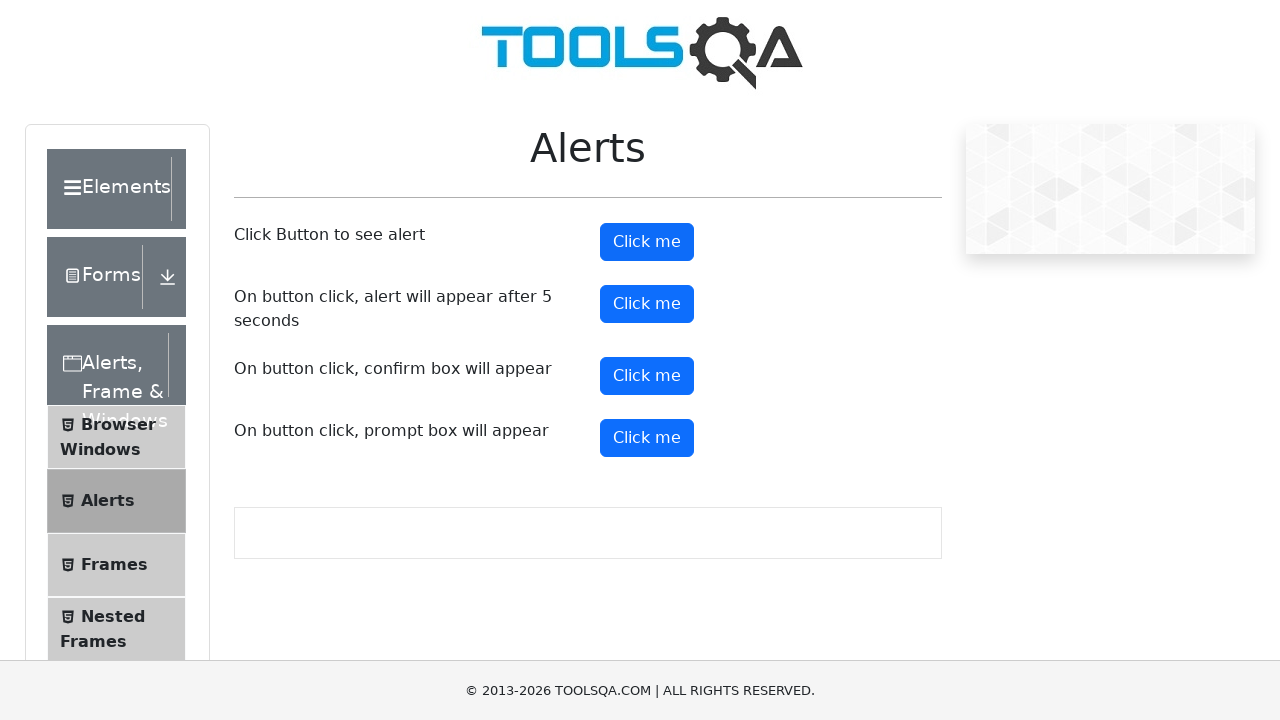

Set up dialog handler to accept the alert
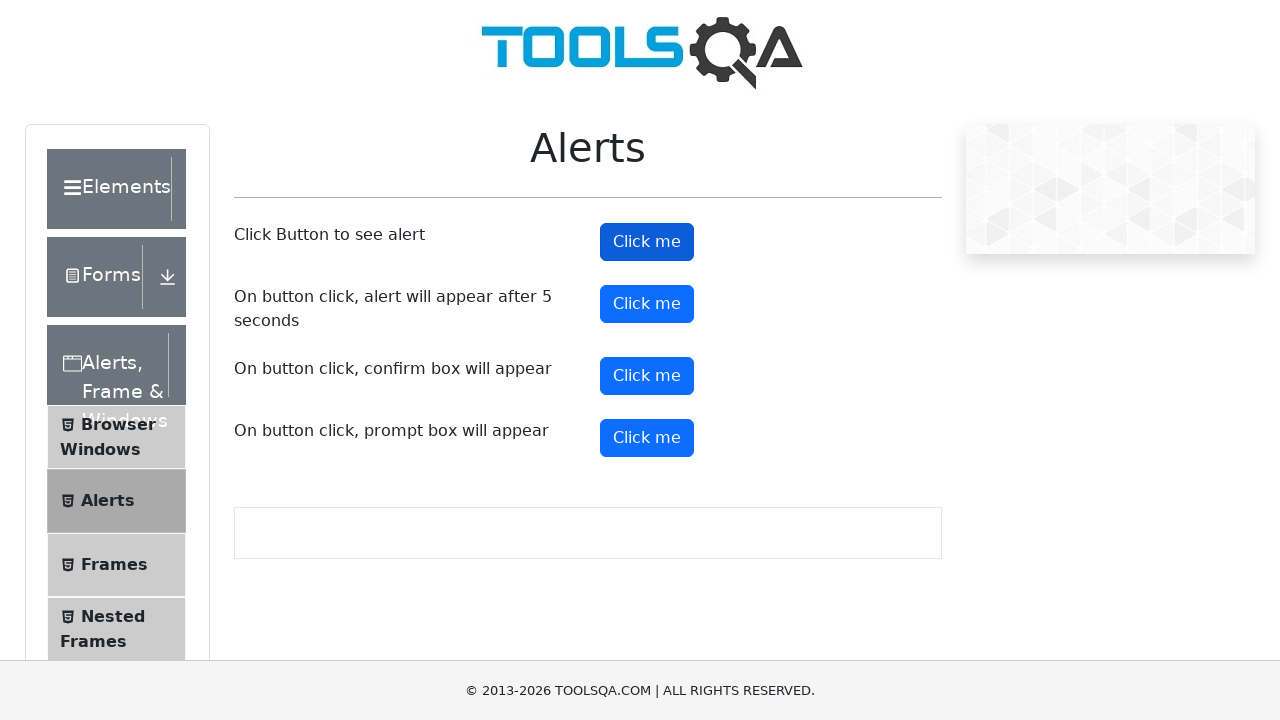

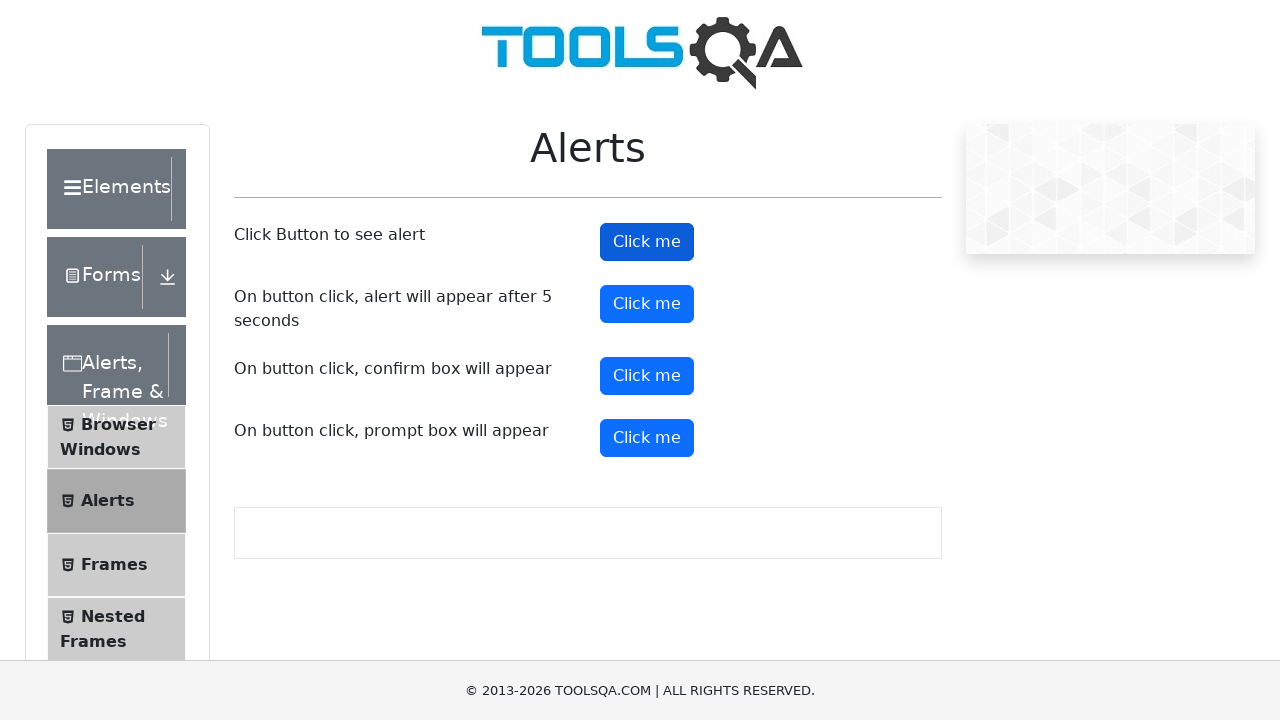